Tests link navigation by clicking on a link element

Starting URL: https://katalon-test.s3.amazonaws.com/aut/html/link.html

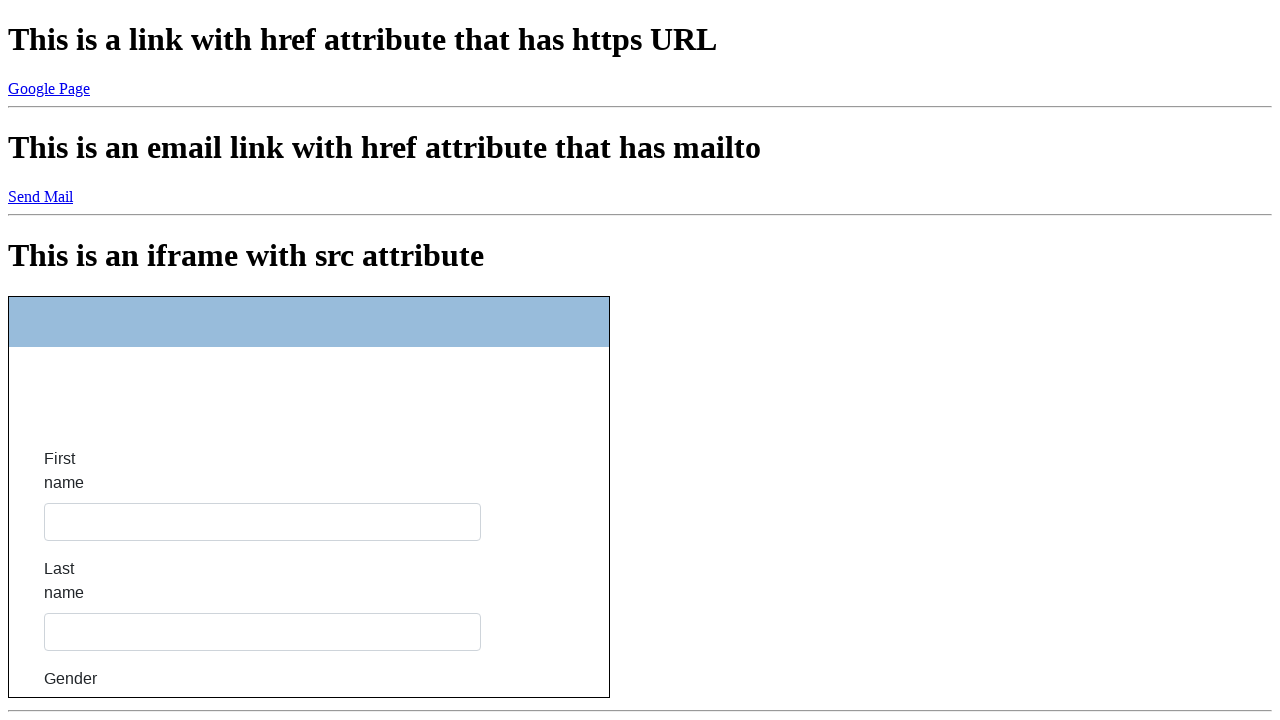

Clicked on link element at (49, 88) on a
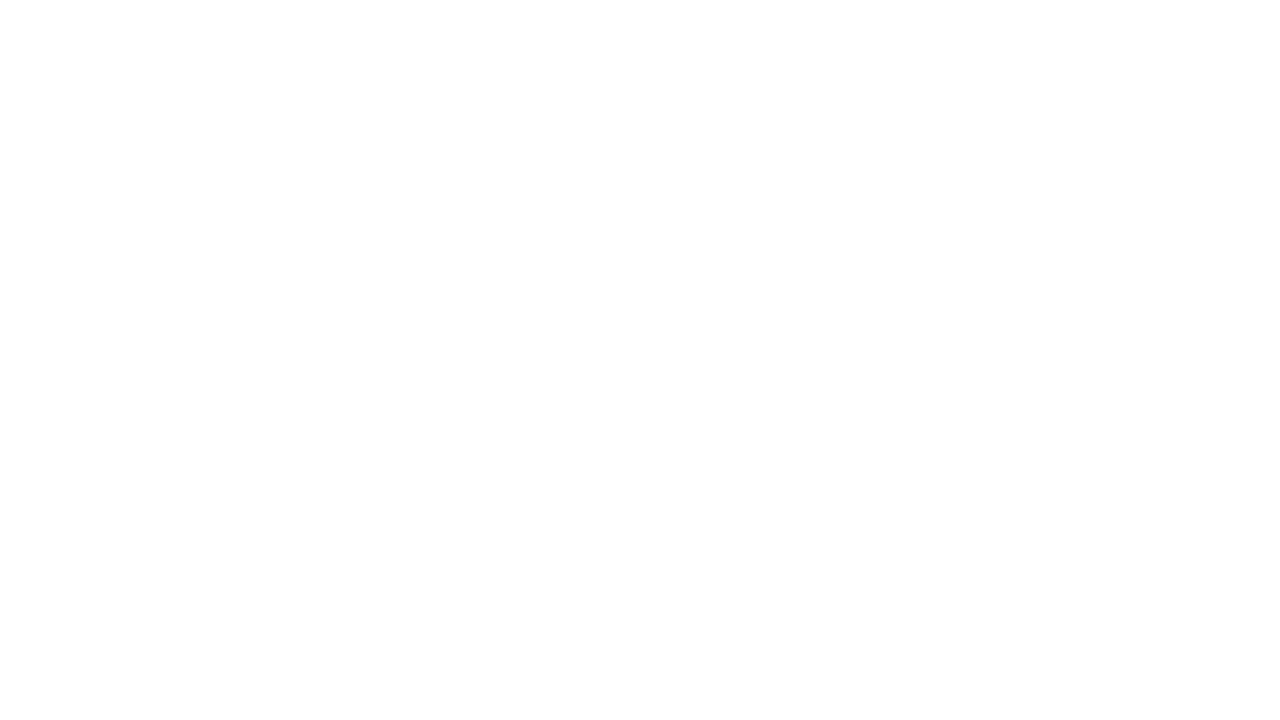

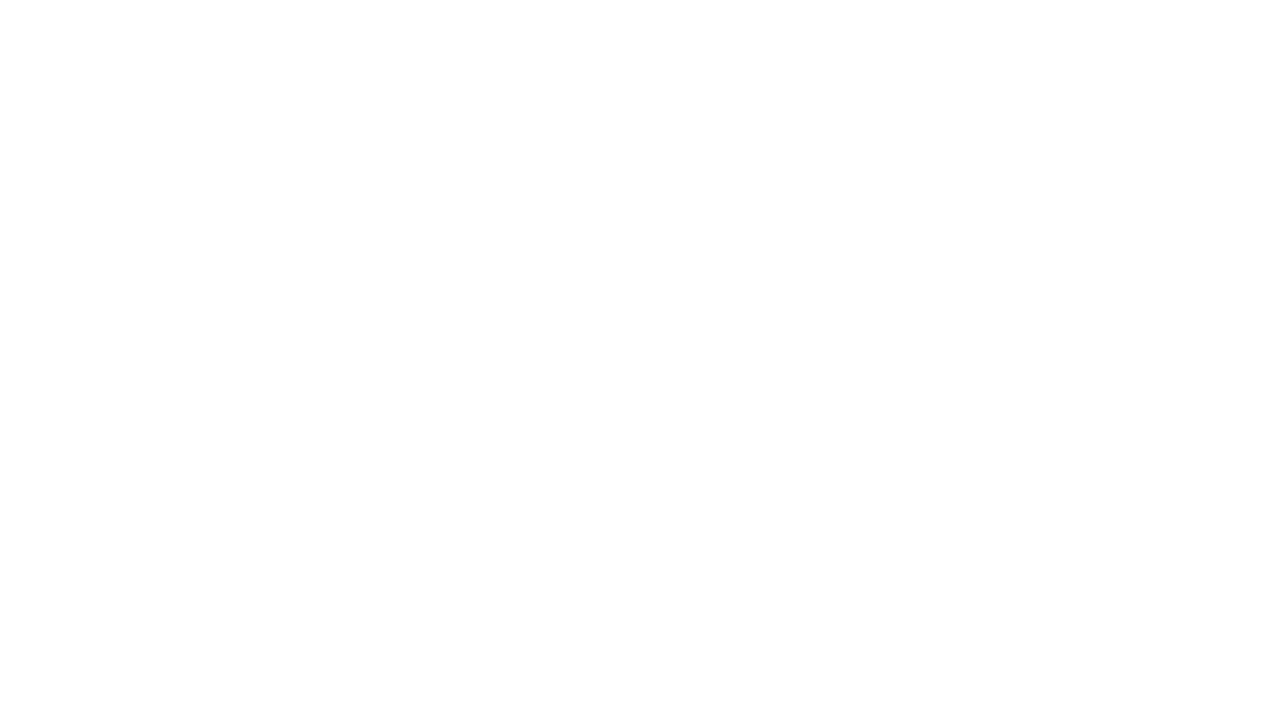